Tests tooltip functionality by hovering over an input field and verifying the tooltip text is displayed

Starting URL: https://automationfc.github.io/jquery-tooltip/

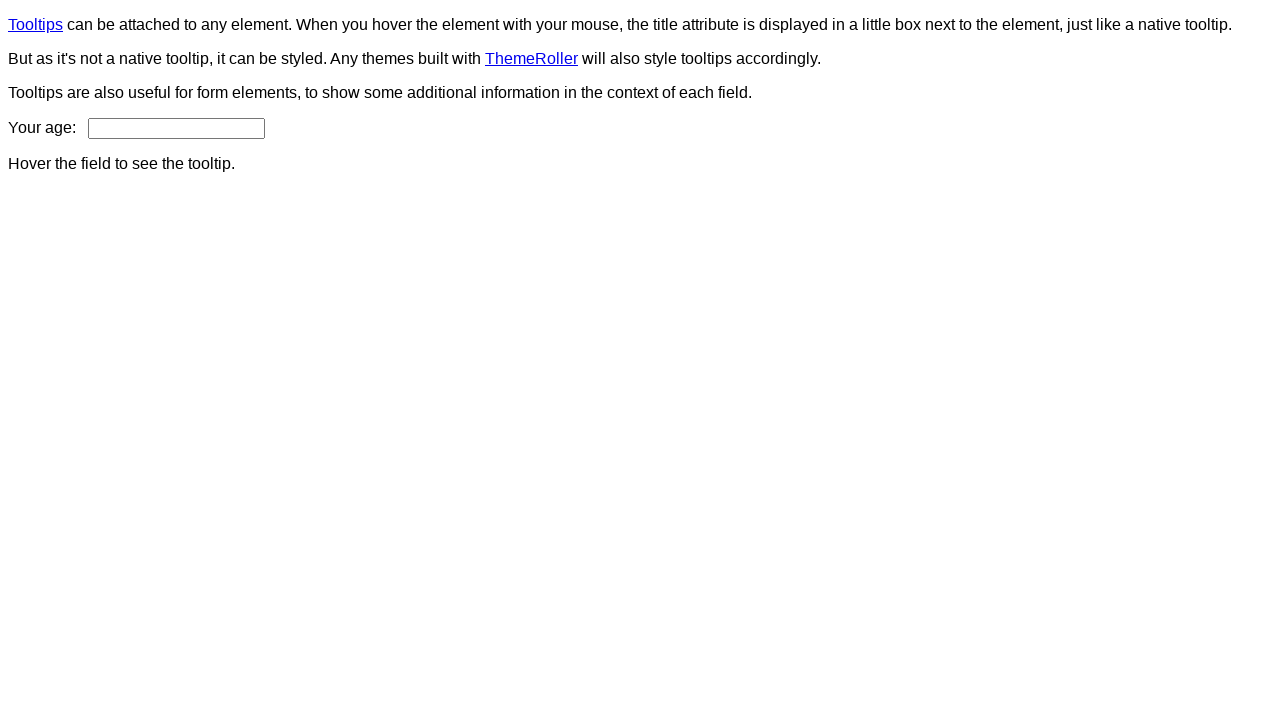

Hovered over age input field to trigger tooltip at (176, 128) on input#age
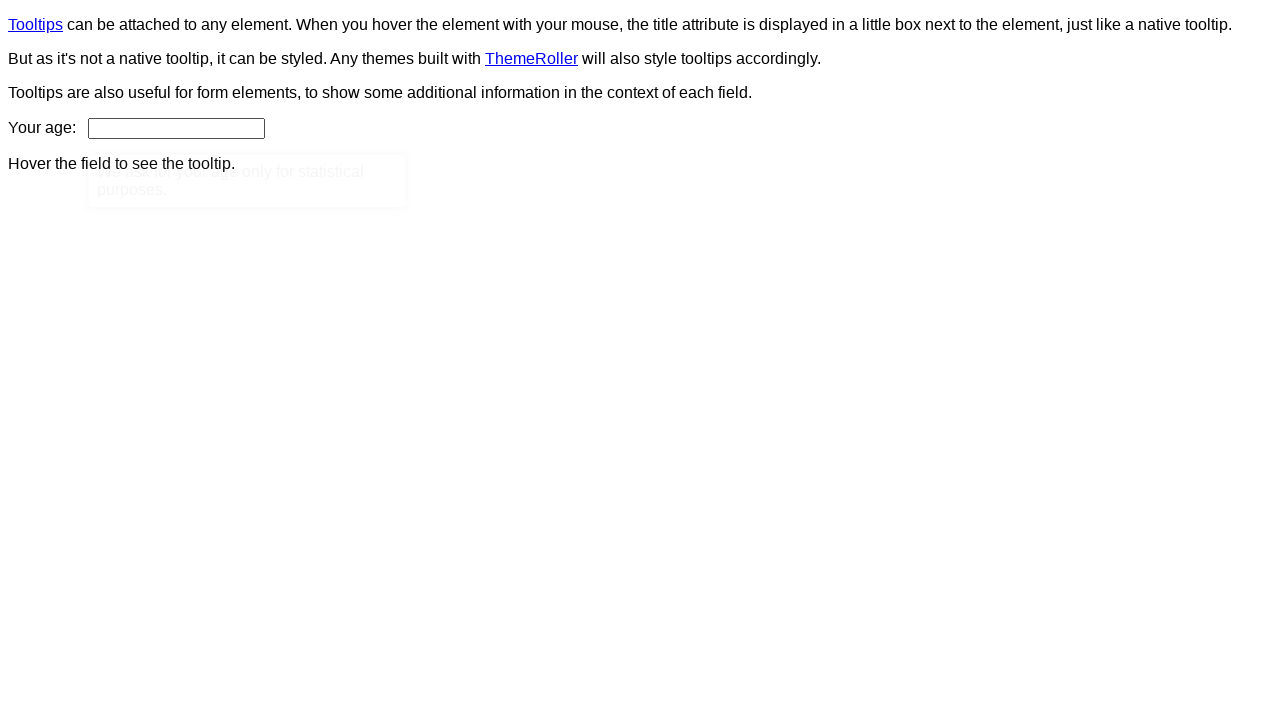

Tooltip appeared and is displayed
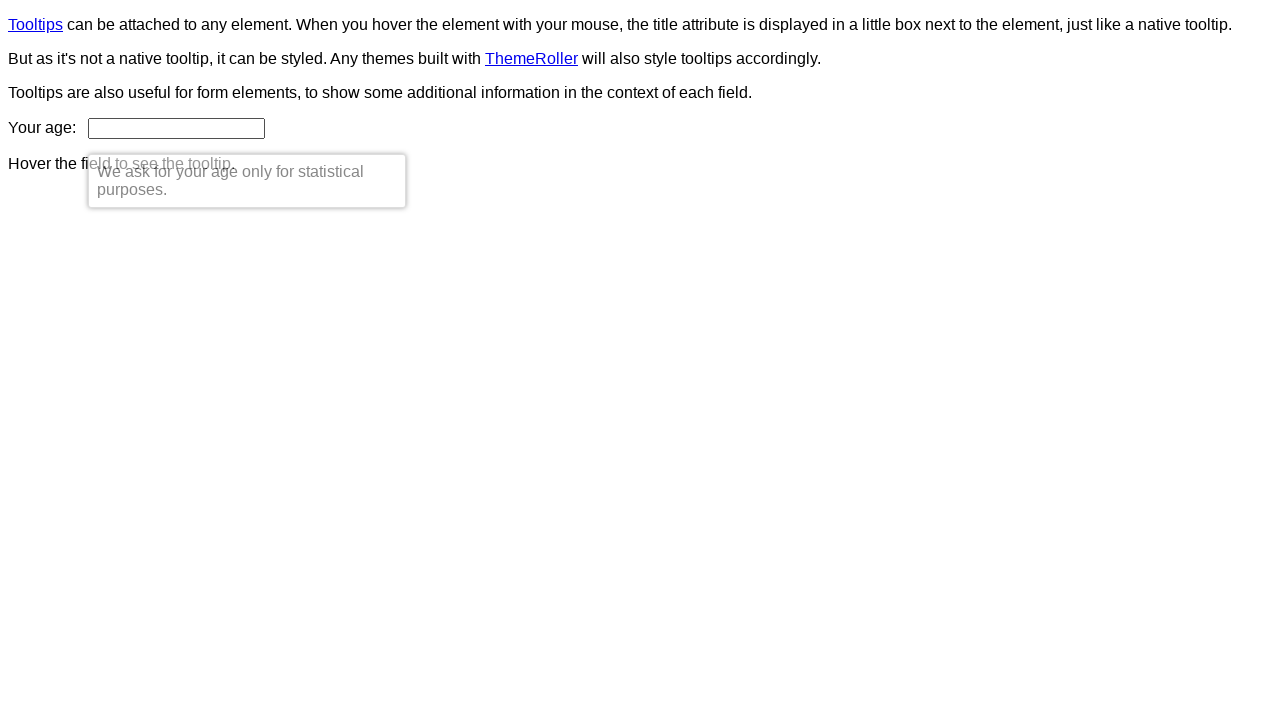

Verified tooltip text matches expected content: 'We ask for your age only for statistical purposes.'
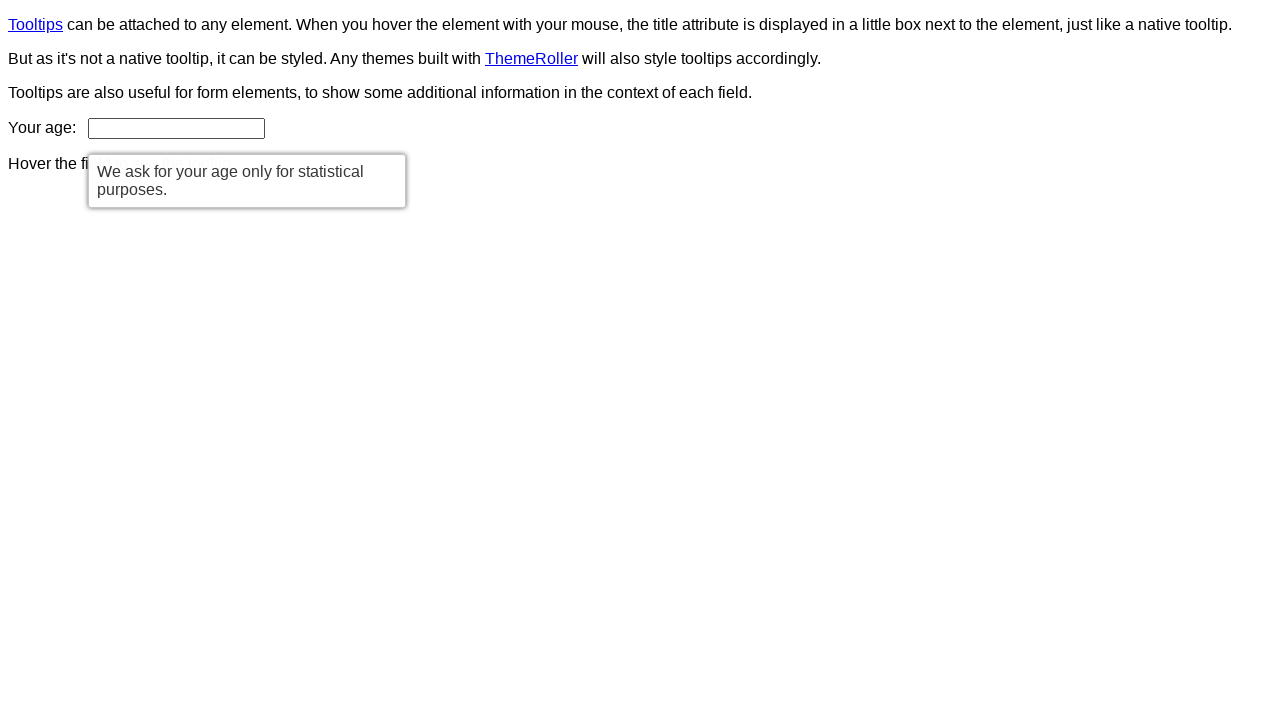

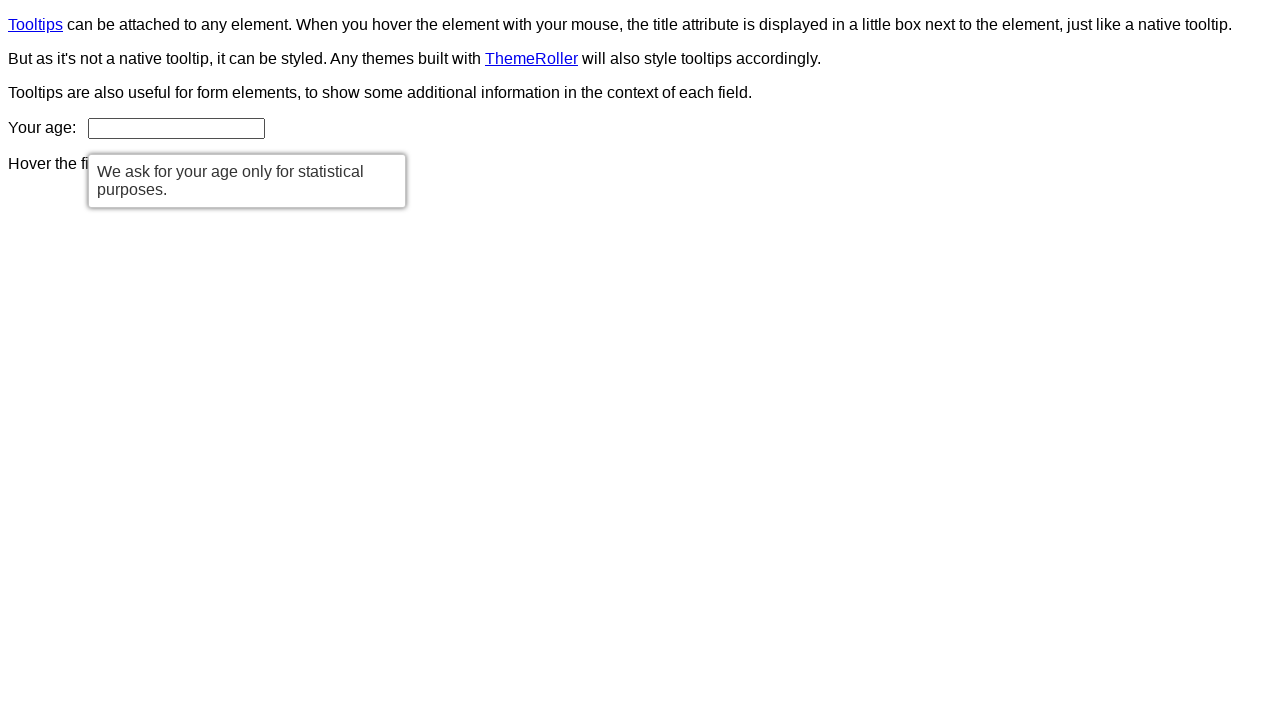